Tests navigation from the Hugging Face homepage to the Models page and verifies the page title shows "Models"

Starting URL: https://huggingface.co/

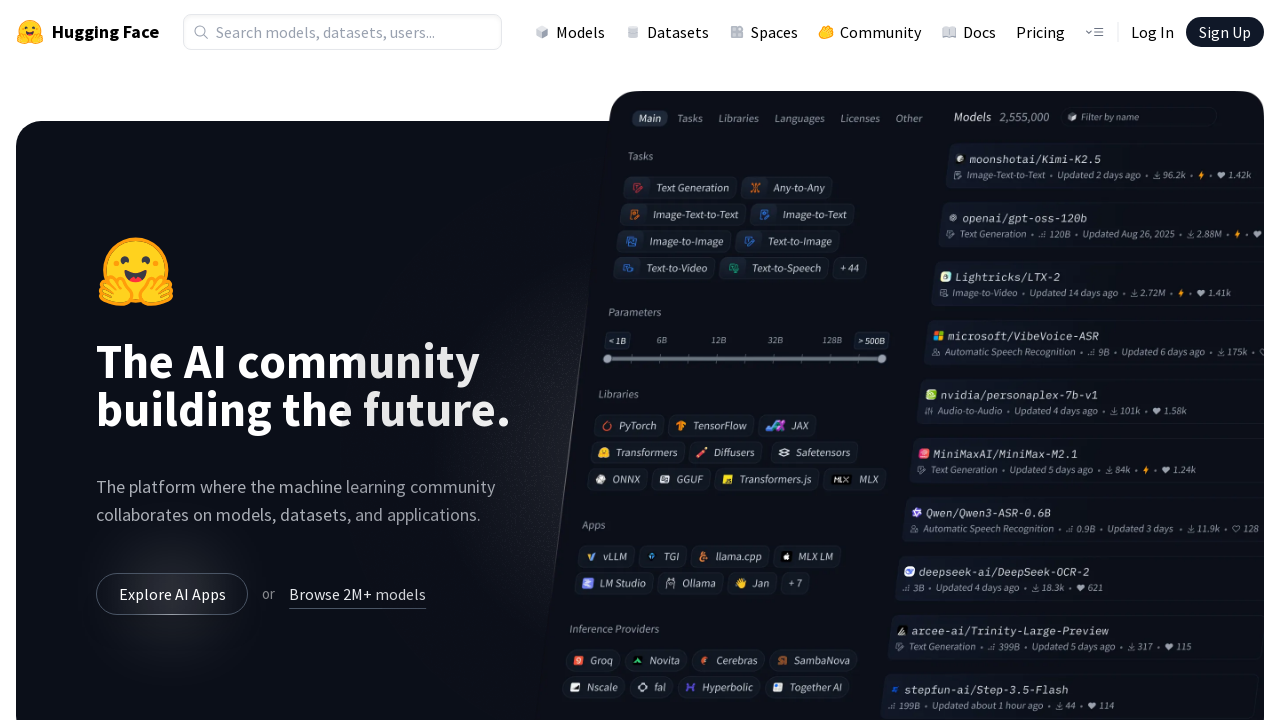

Clicked on the Models link in navigation at (570, 32) on a[href='/models']
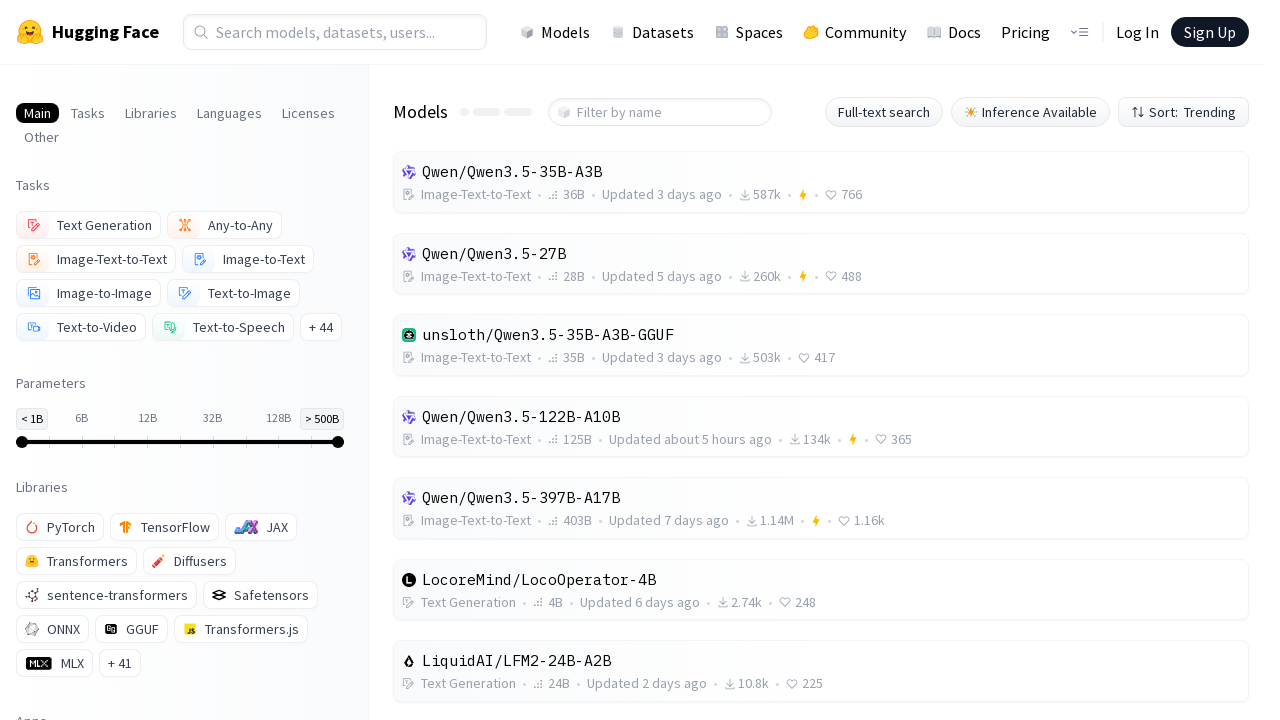

Models page loaded and h1 element appeared
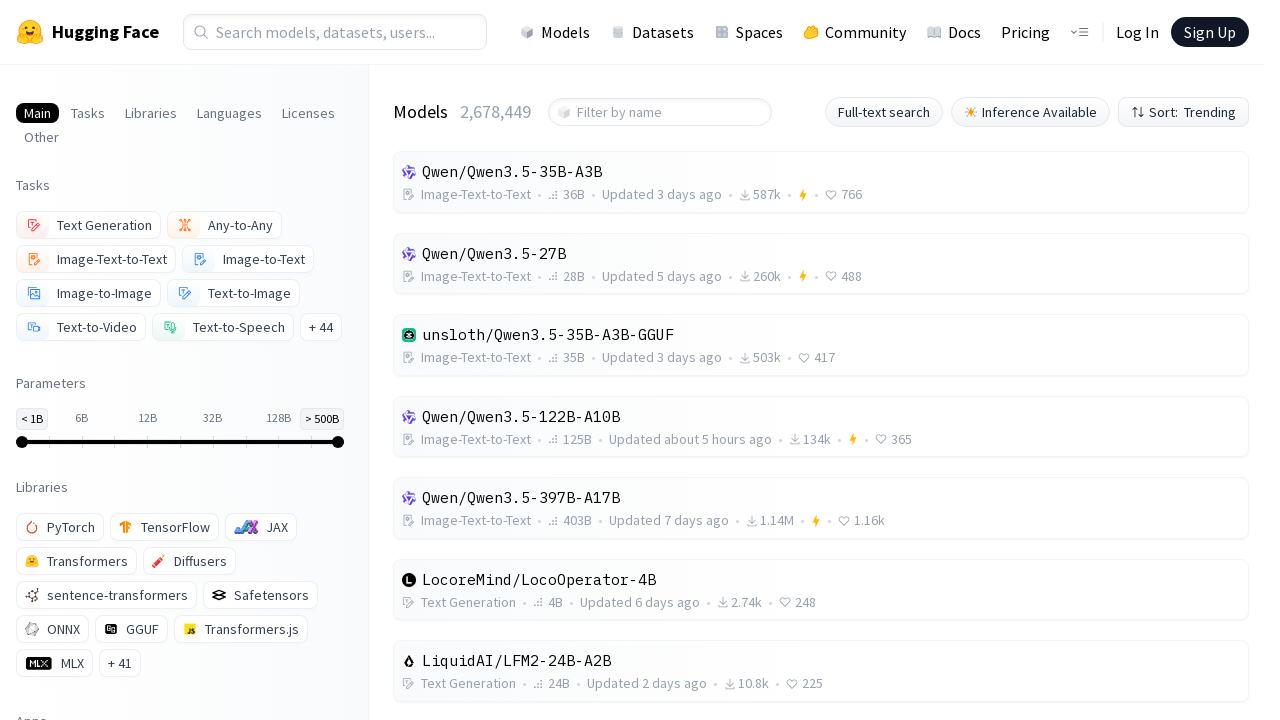

Located the first h1 element on the page
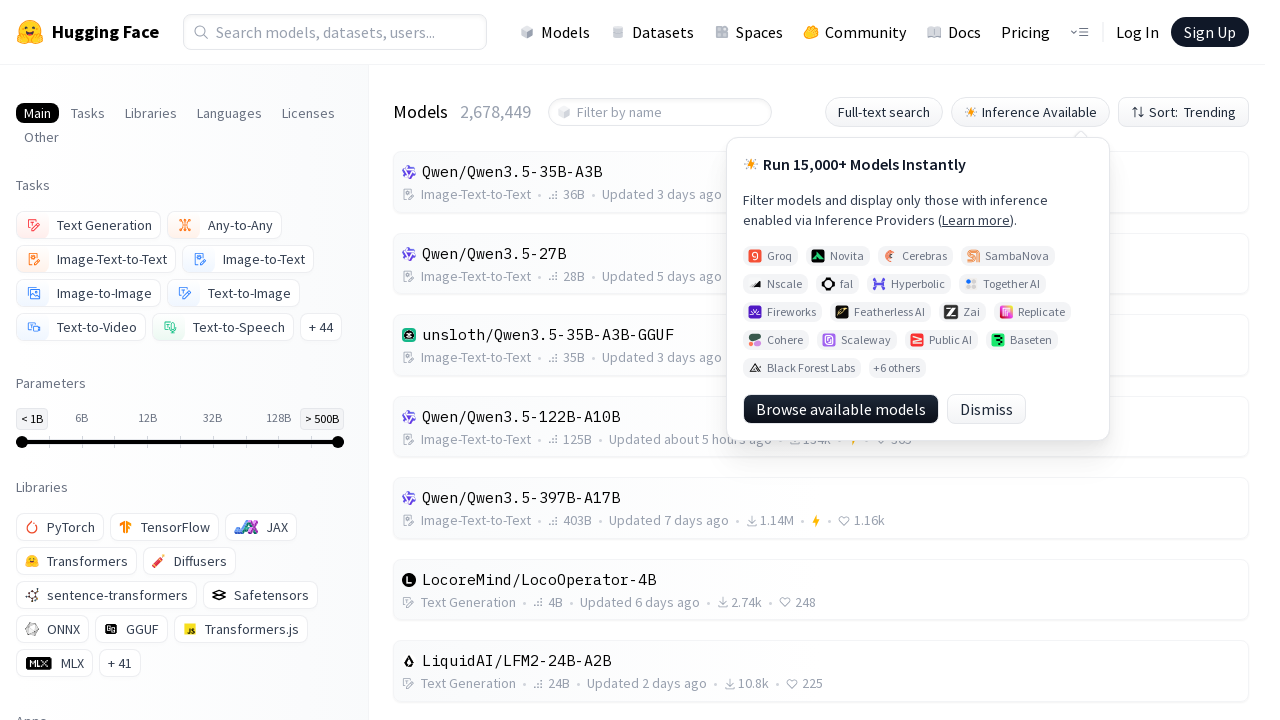

Verified page title is 'Models'
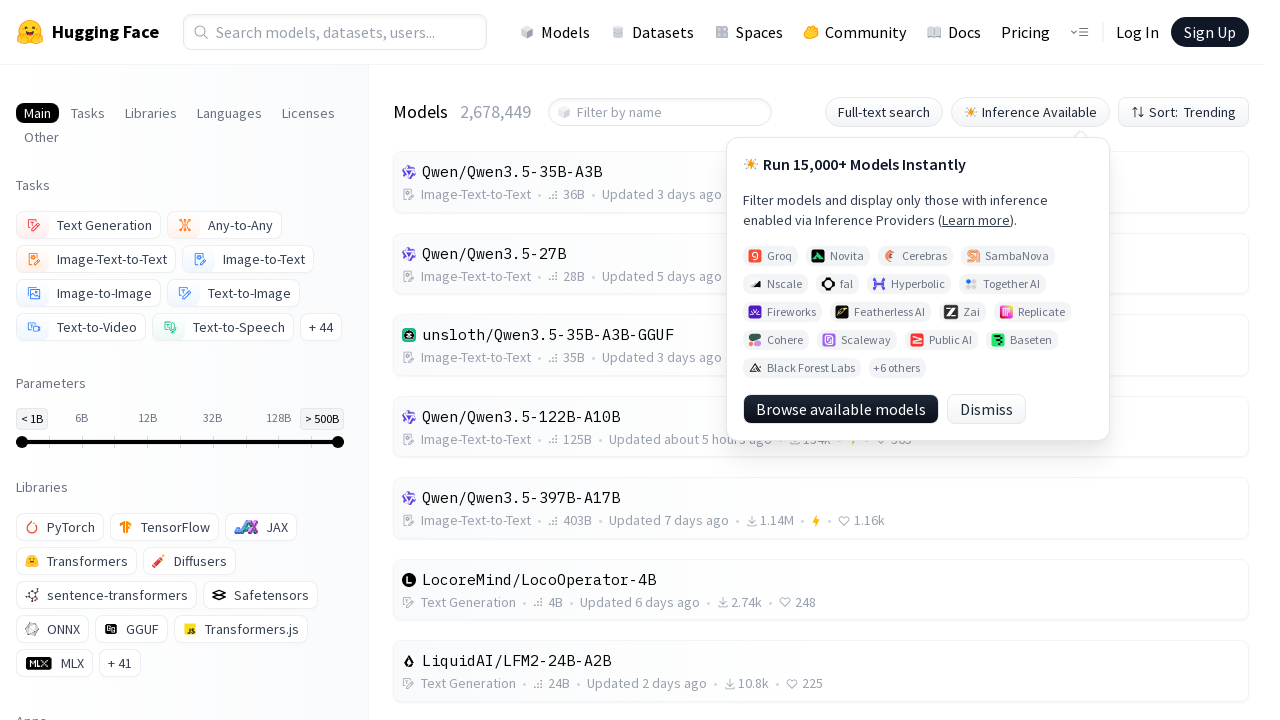

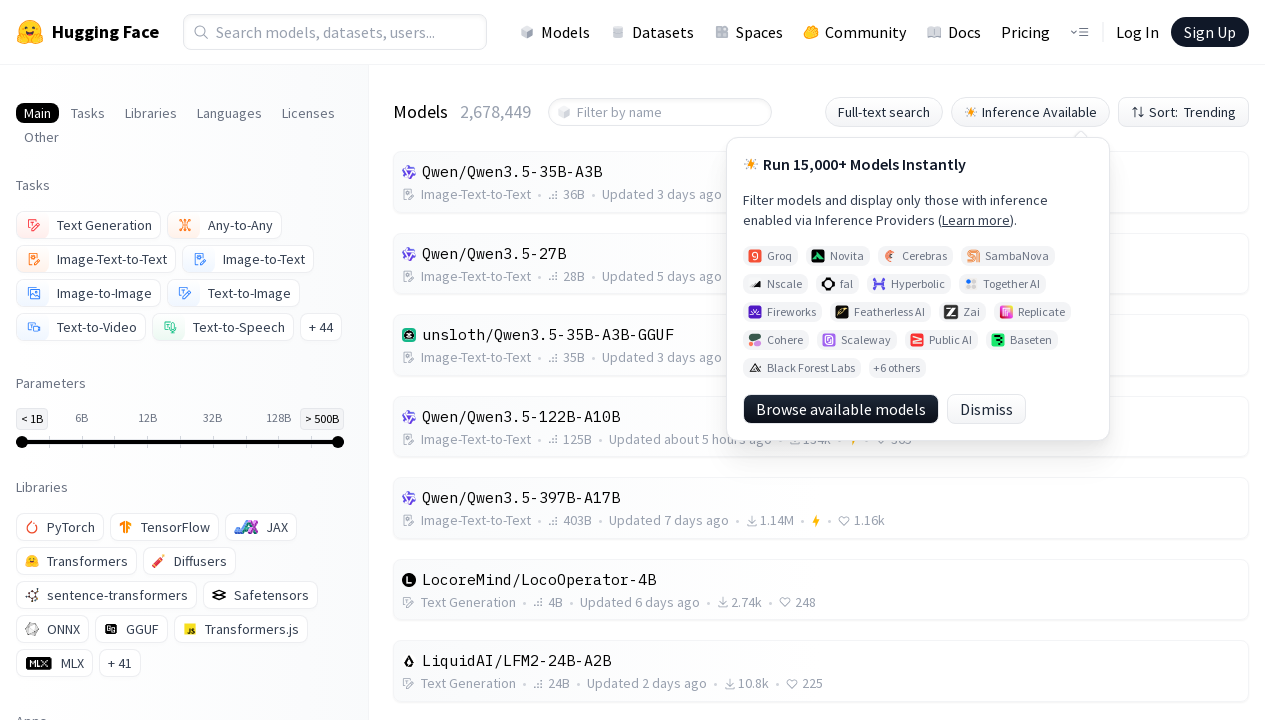